Navigates to the e-commerce playground homepage and verifies it loads successfully

Starting URL: https://ecommerce-playground.lambdatest.io/

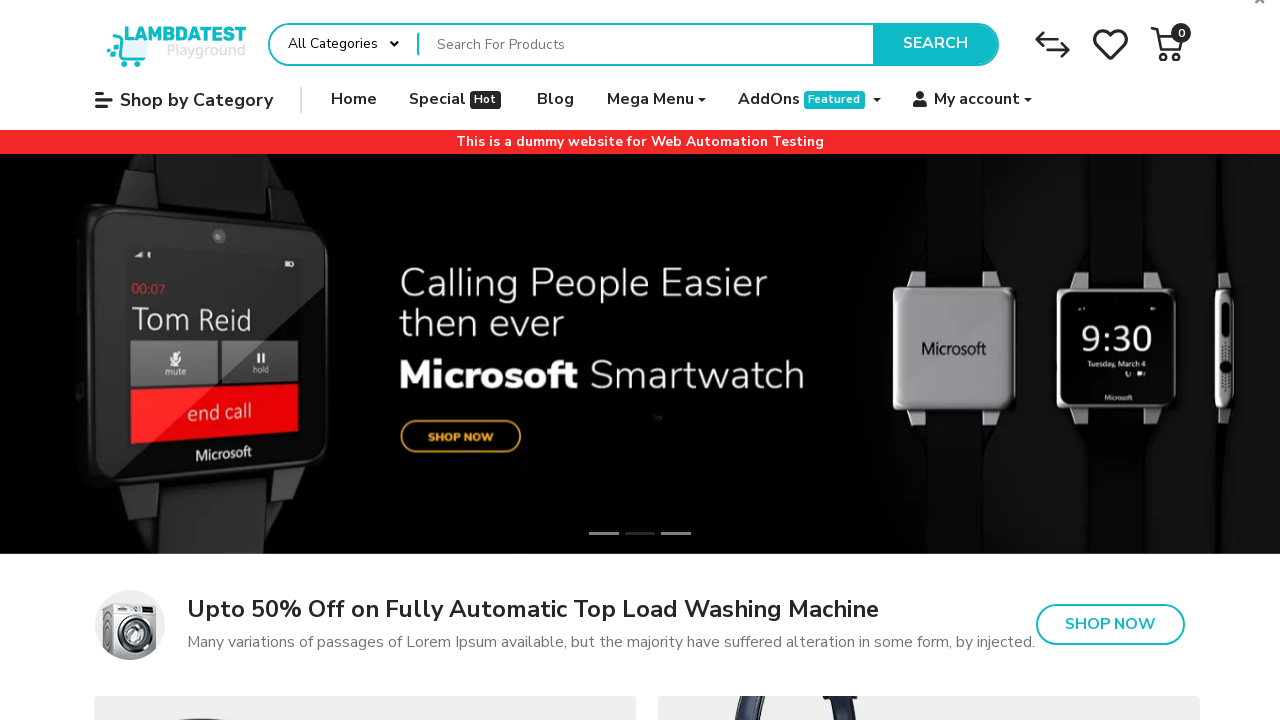

Navigated to e-commerce playground homepage
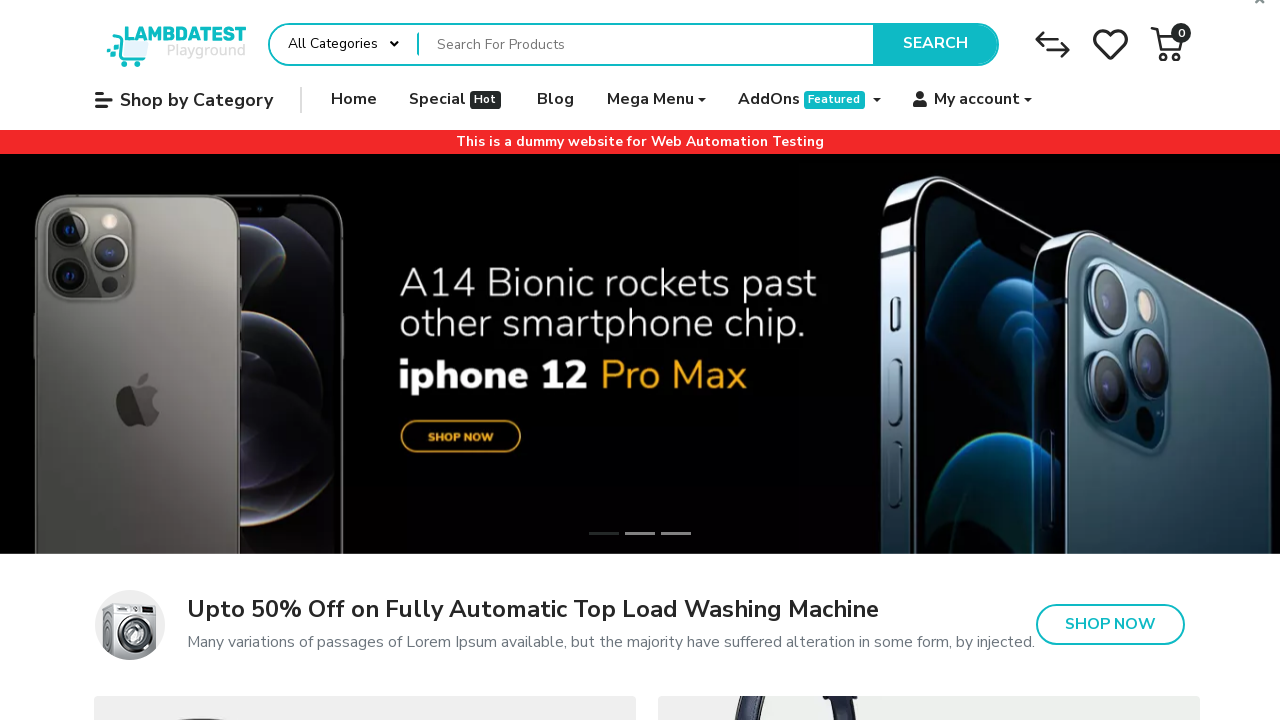

Page DOM content loaded
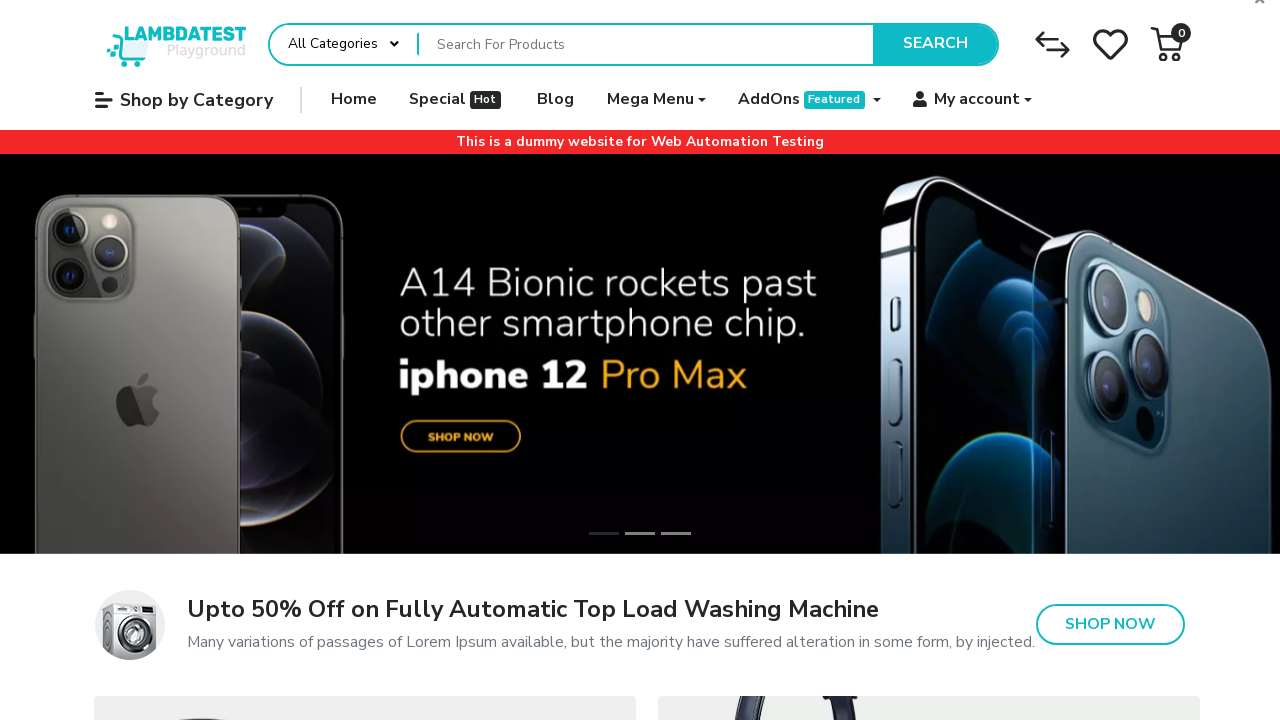

Body element is present, page loaded successfully
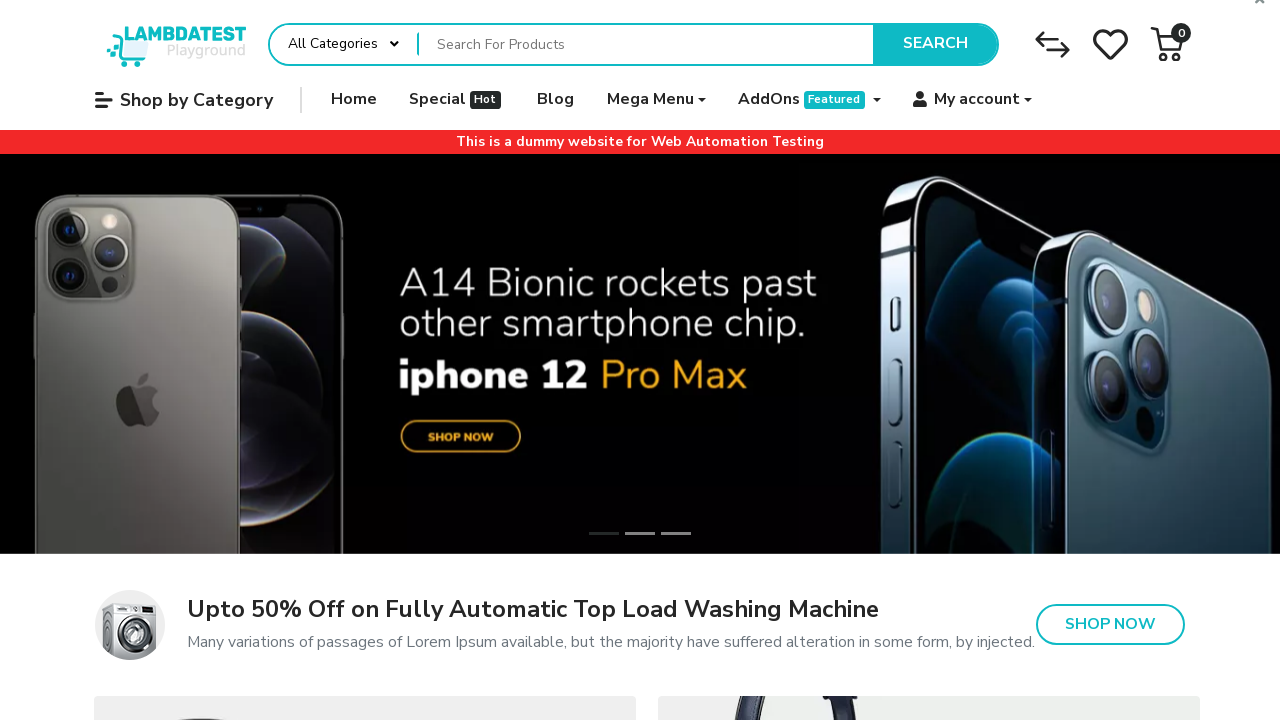

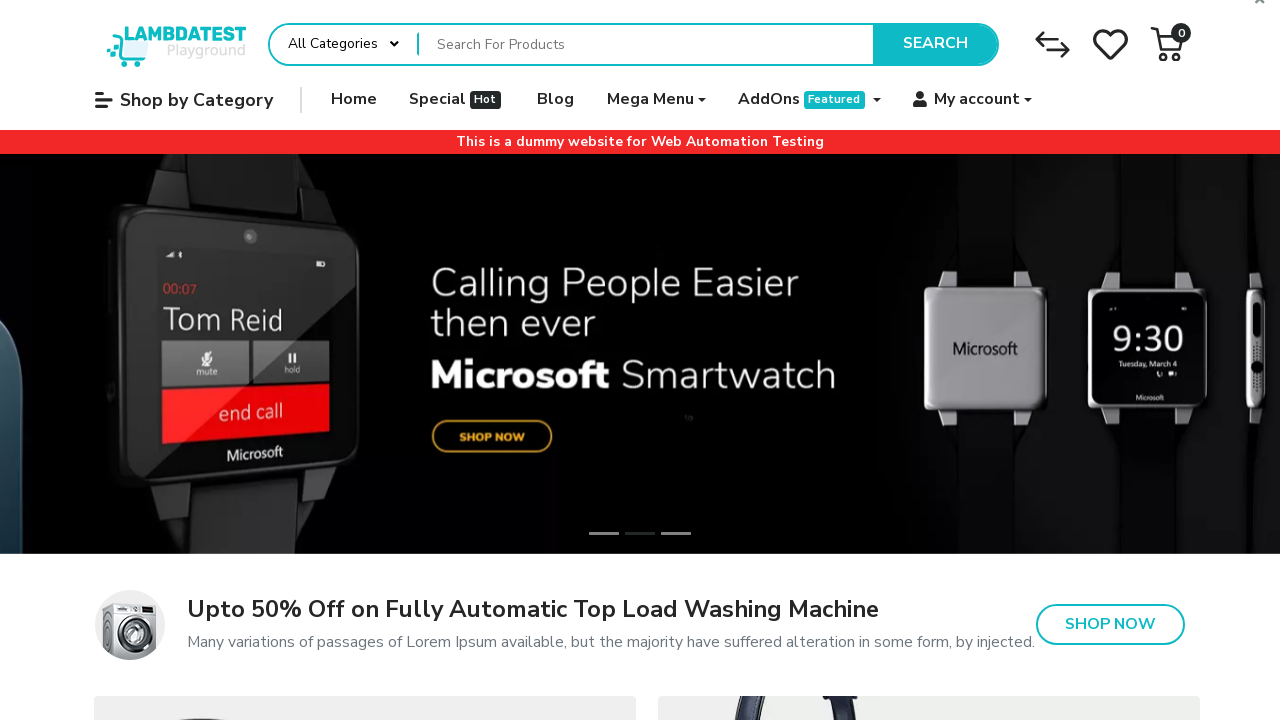